Tests that new todo items are appended to the bottom of the list by creating 3 items and verifying the count displays correctly

Starting URL: https://demo.playwright.dev/todomvc

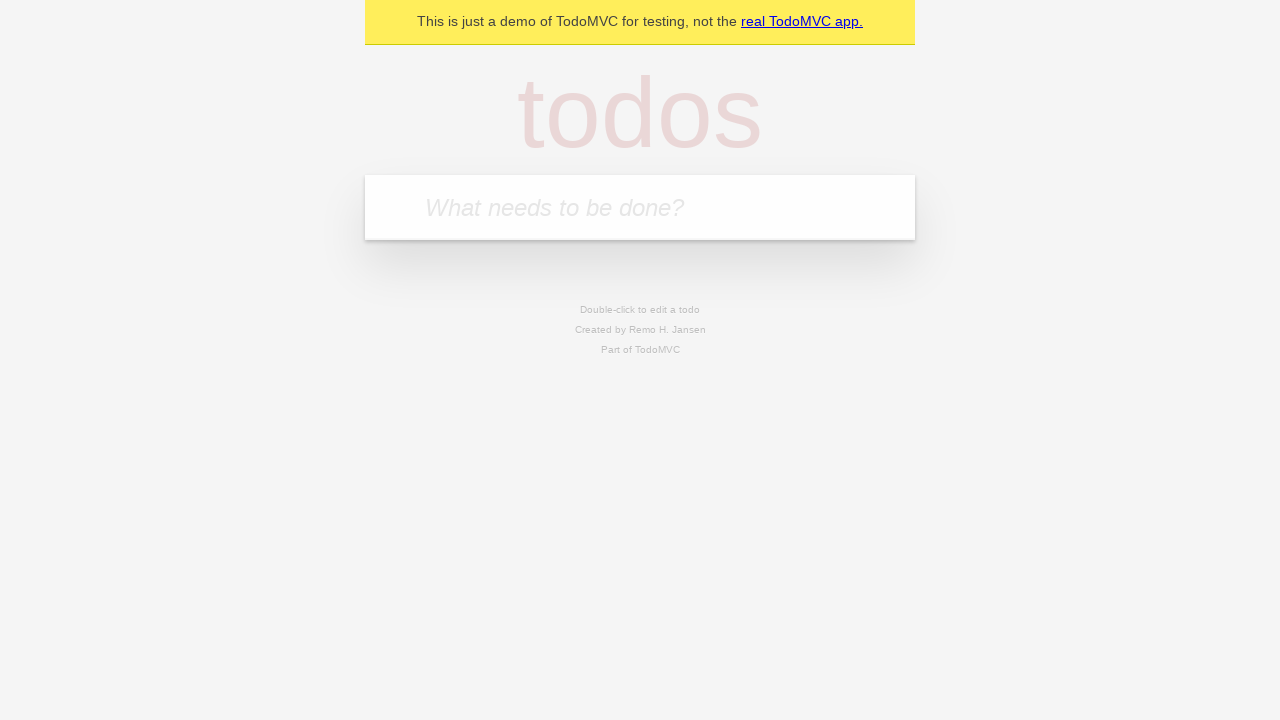

Filled todo input with 'buy some cheese' on internal:attr=[placeholder="What needs to be done?"i]
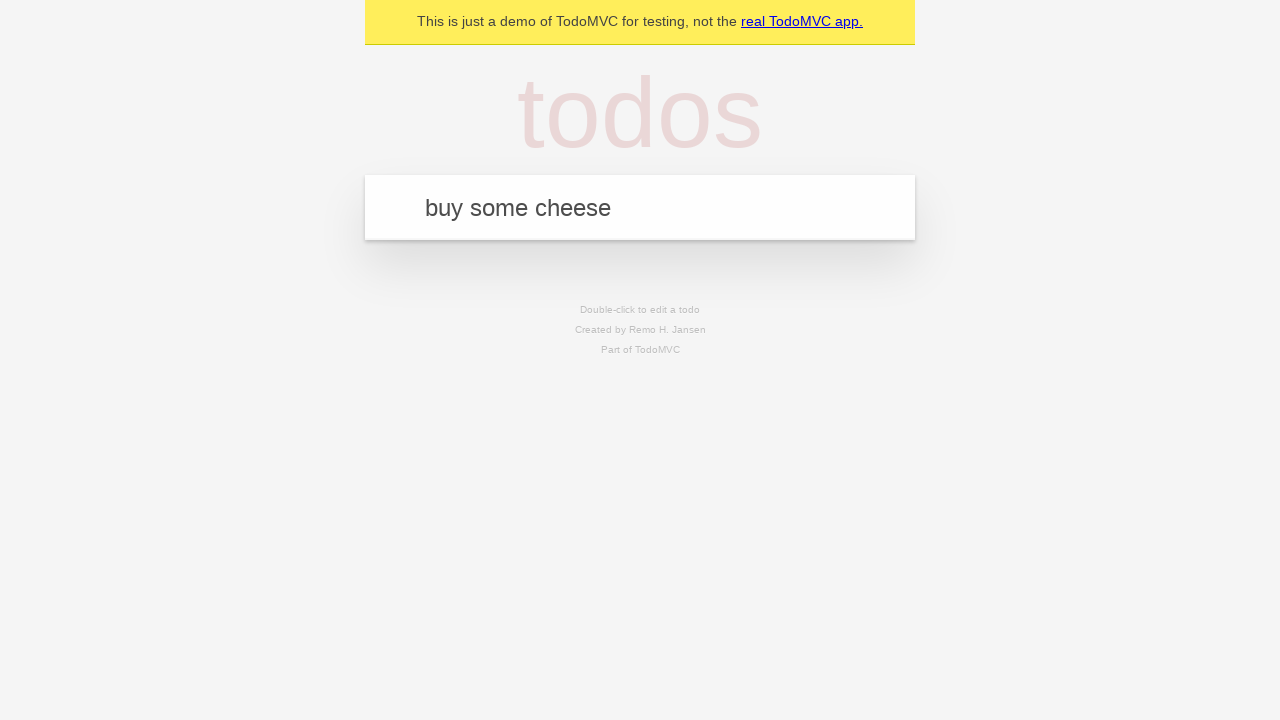

Pressed Enter to create first todo item on internal:attr=[placeholder="What needs to be done?"i]
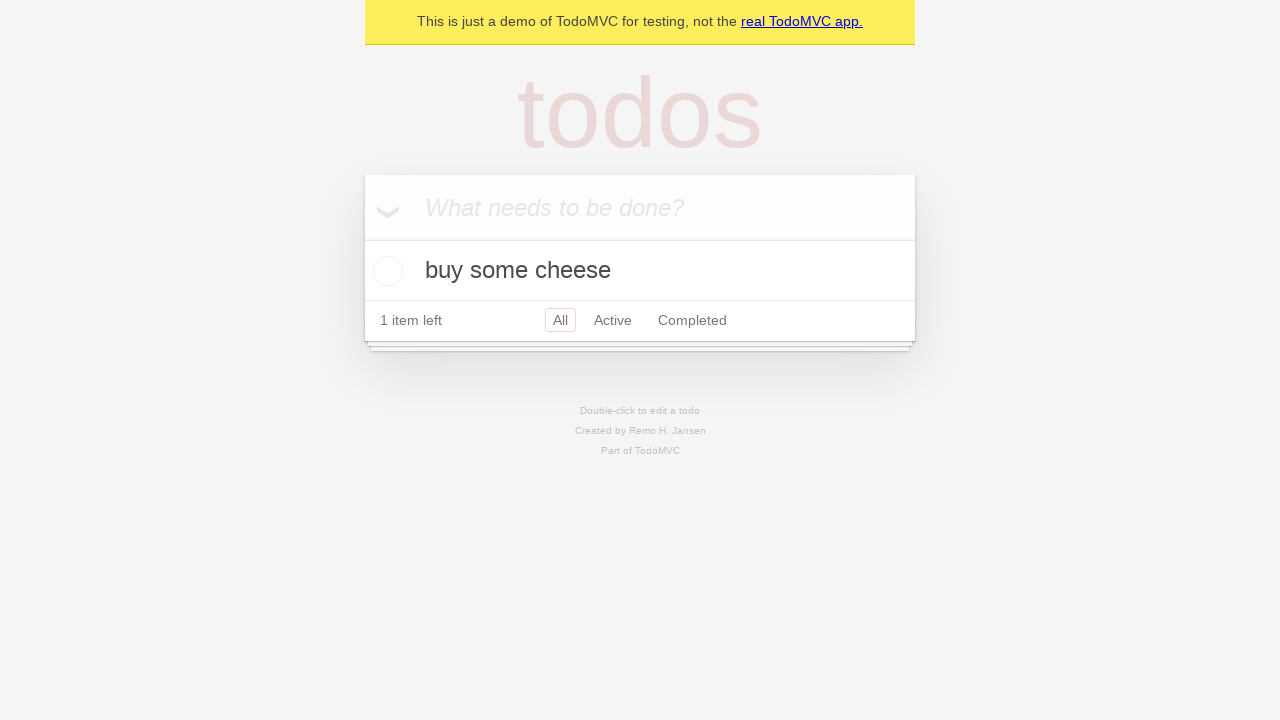

Filled todo input with 'feed the cat' on internal:attr=[placeholder="What needs to be done?"i]
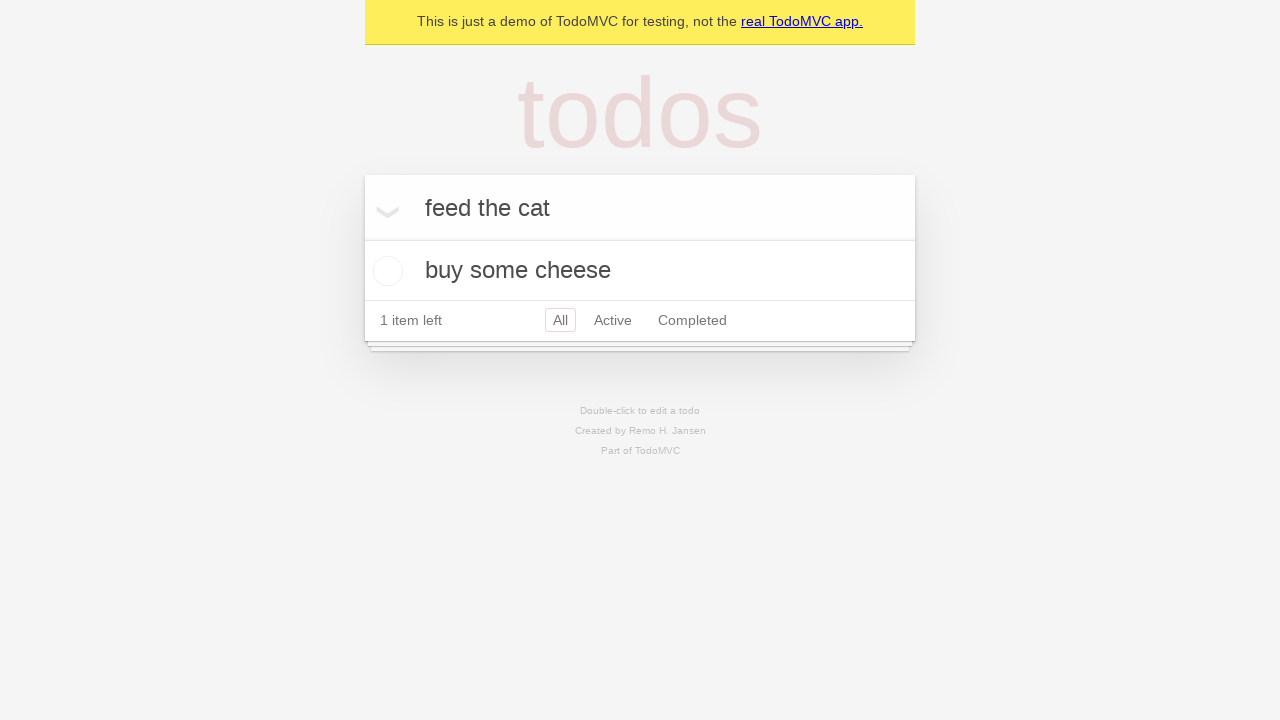

Pressed Enter to create second todo item on internal:attr=[placeholder="What needs to be done?"i]
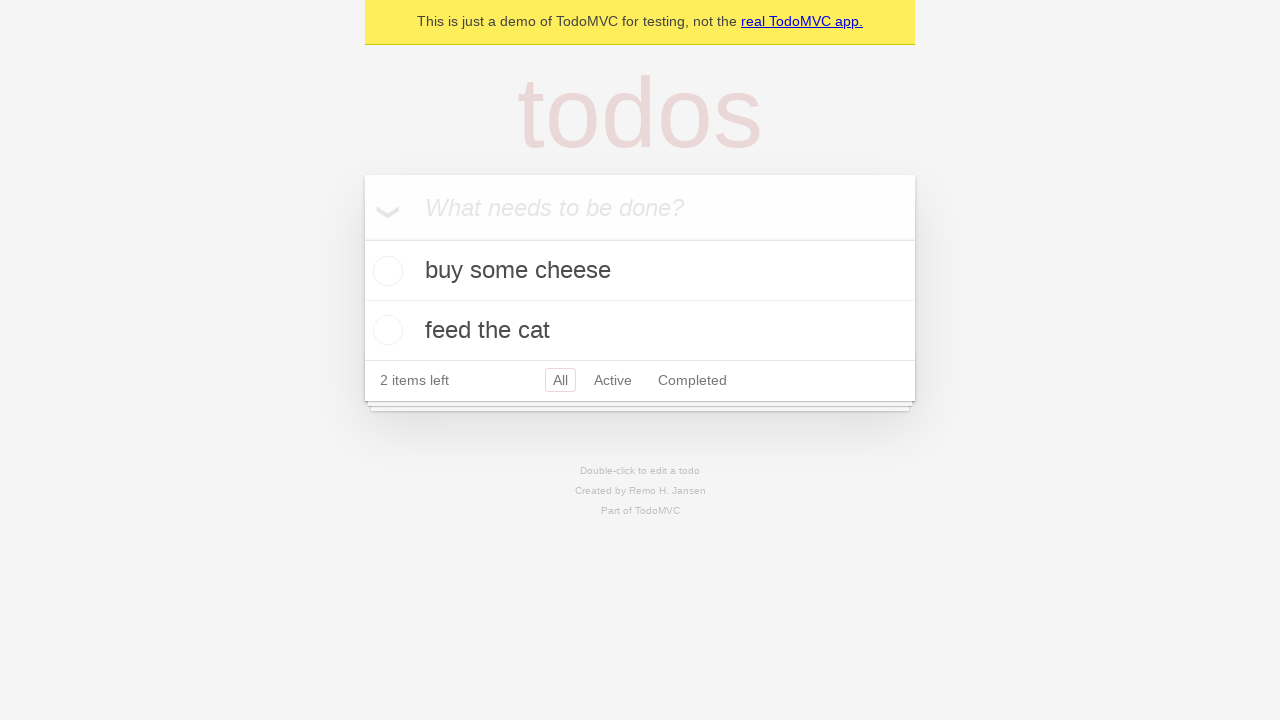

Filled todo input with 'book a doctors appointment' on internal:attr=[placeholder="What needs to be done?"i]
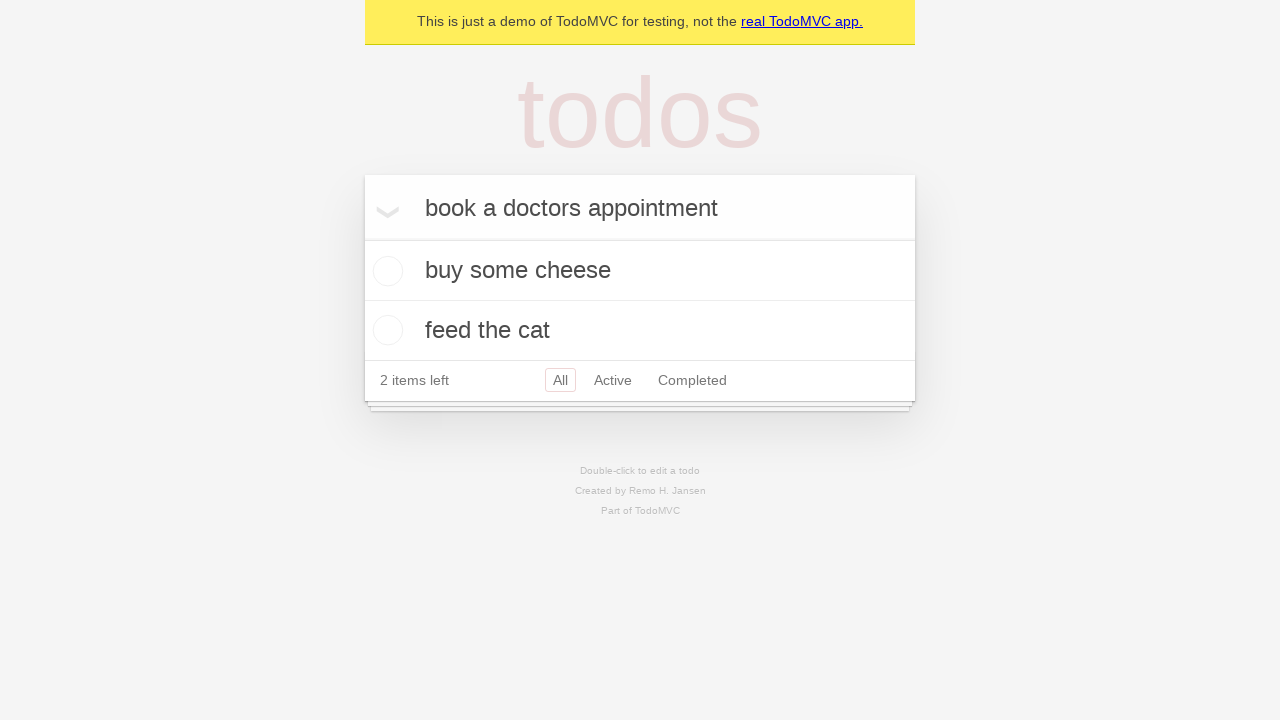

Pressed Enter to create third todo item on internal:attr=[placeholder="What needs to be done?"i]
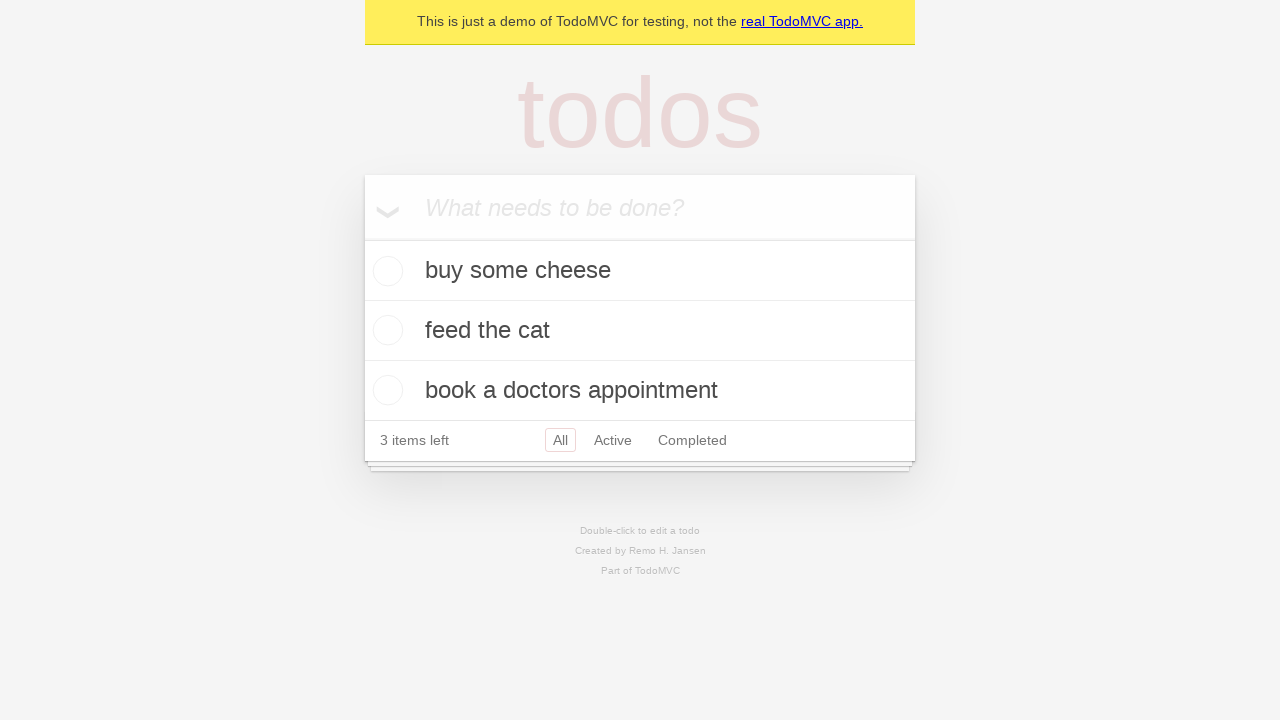

Verified todo count displays '3 items left'
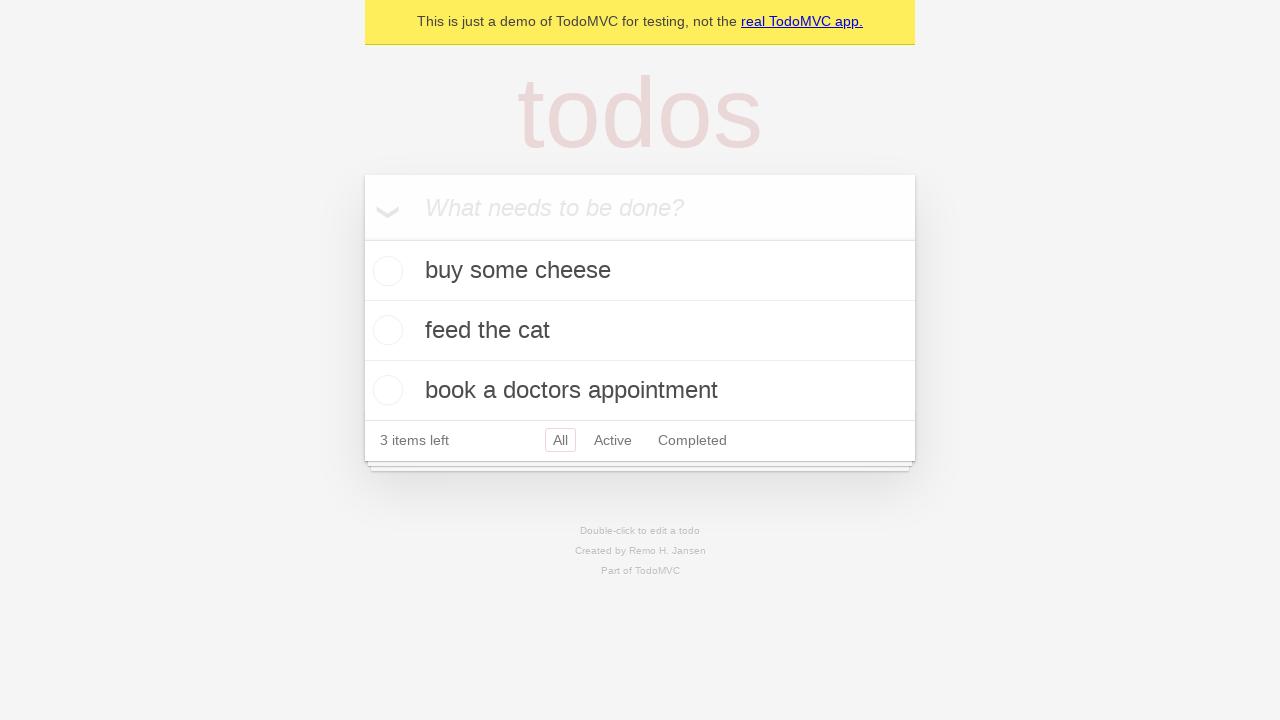

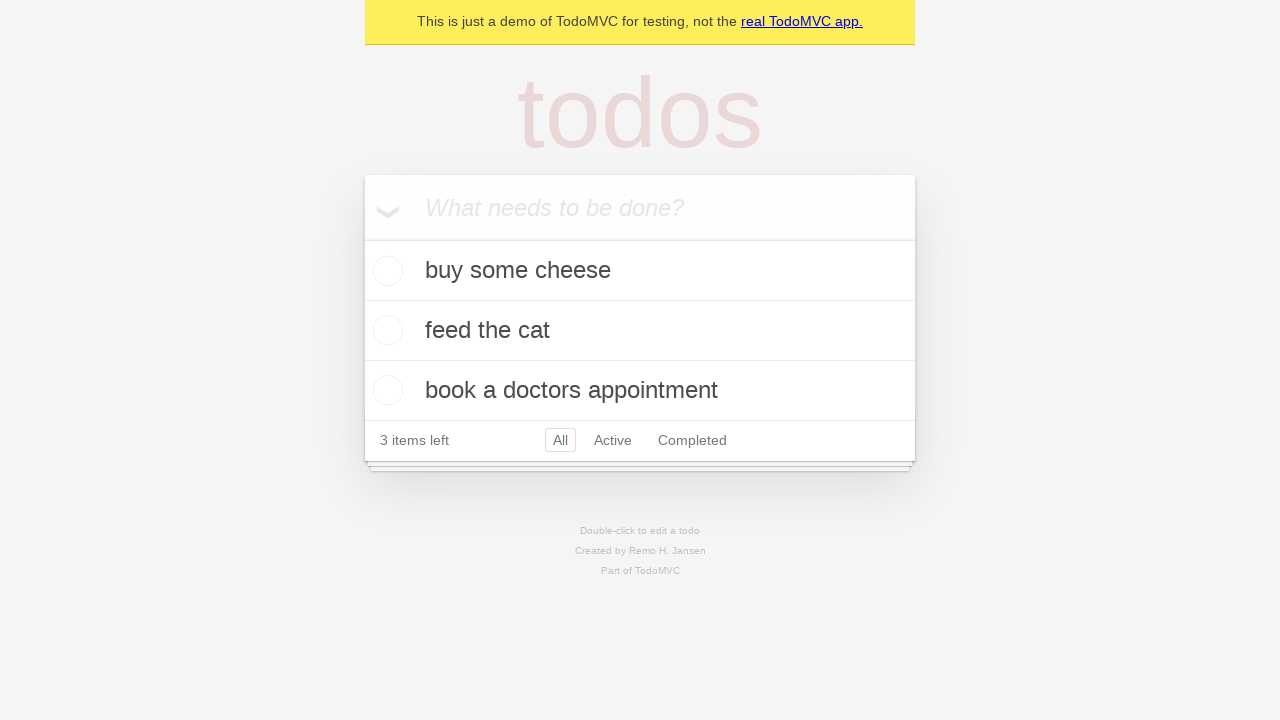